Tests reactivating all completed tasks using toggle-all

Starting URL: https://todomvc4tasj.herokuapp.com/

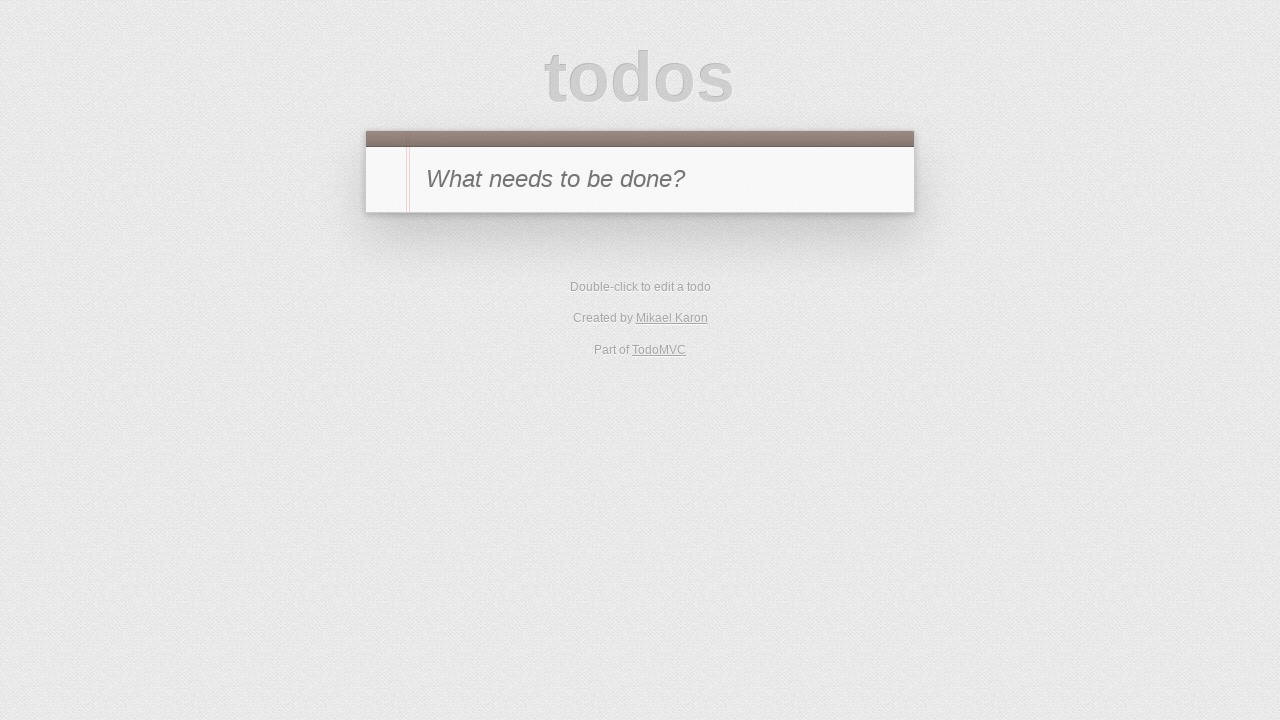

Set localStorage with two completed tasks
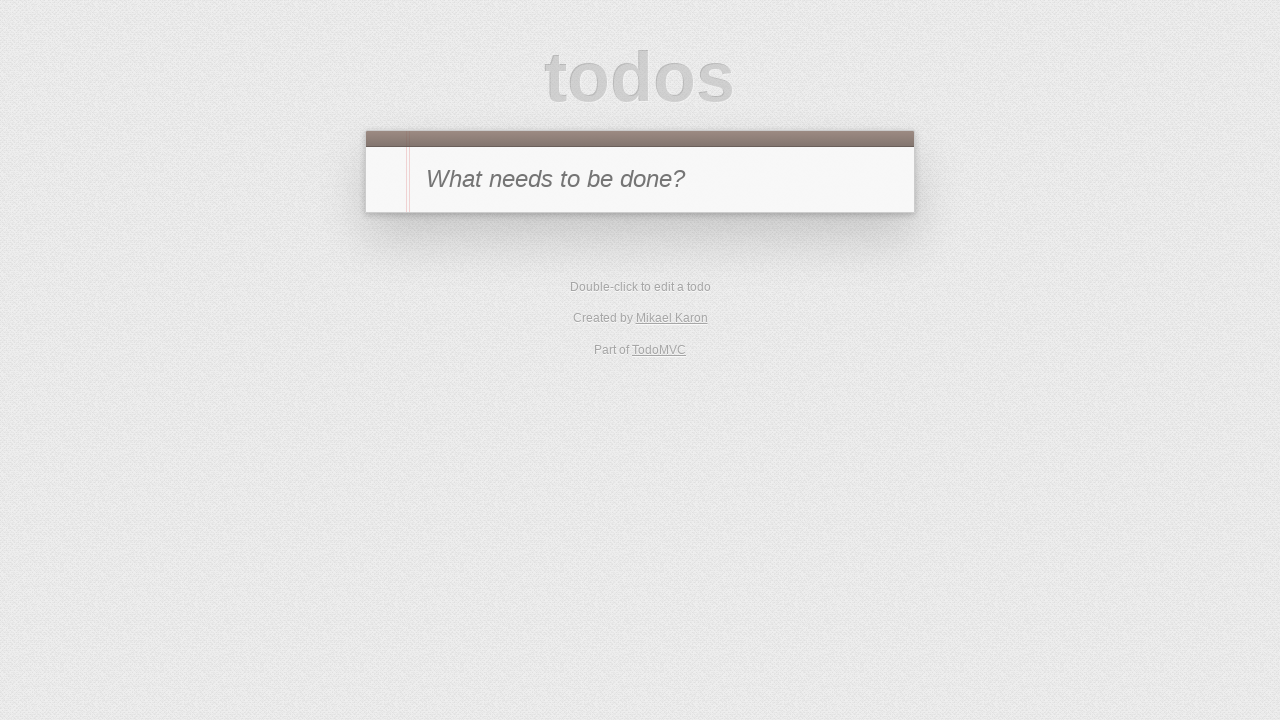

Reloaded page to display tasks from localStorage
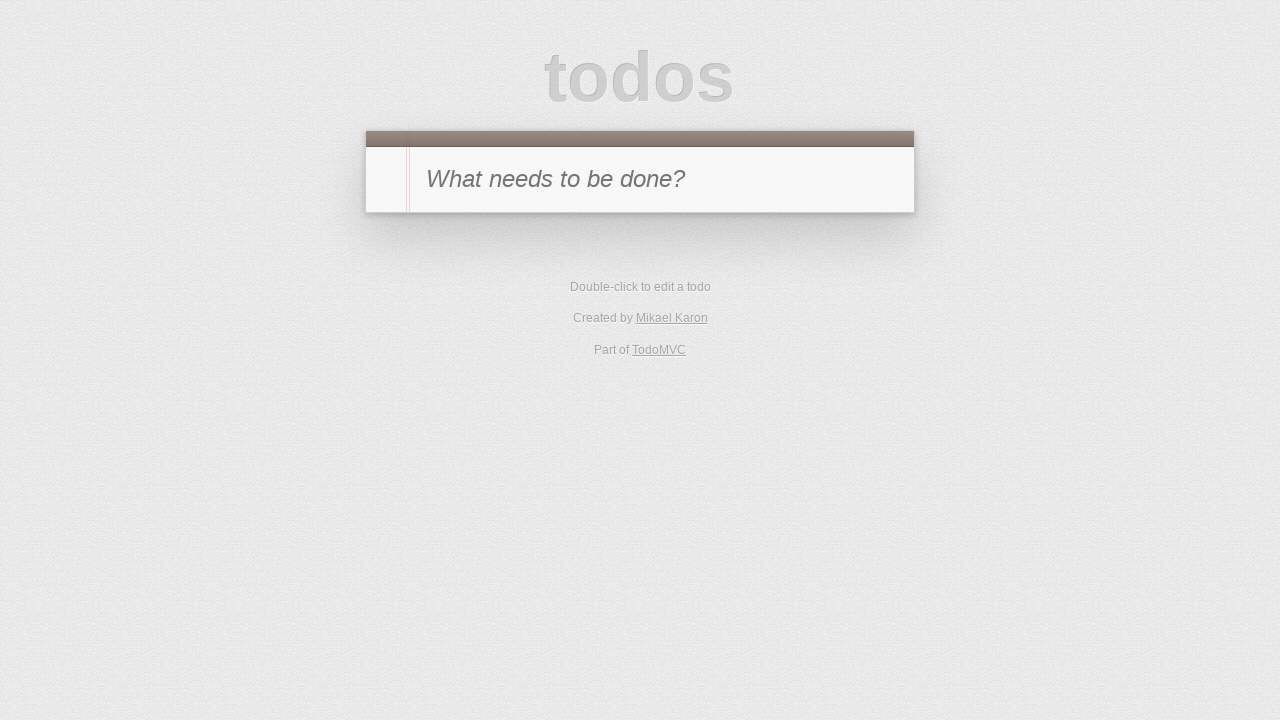

Clicked toggle-all to reactivate all completed tasks at (388, 180) on #toggle-all
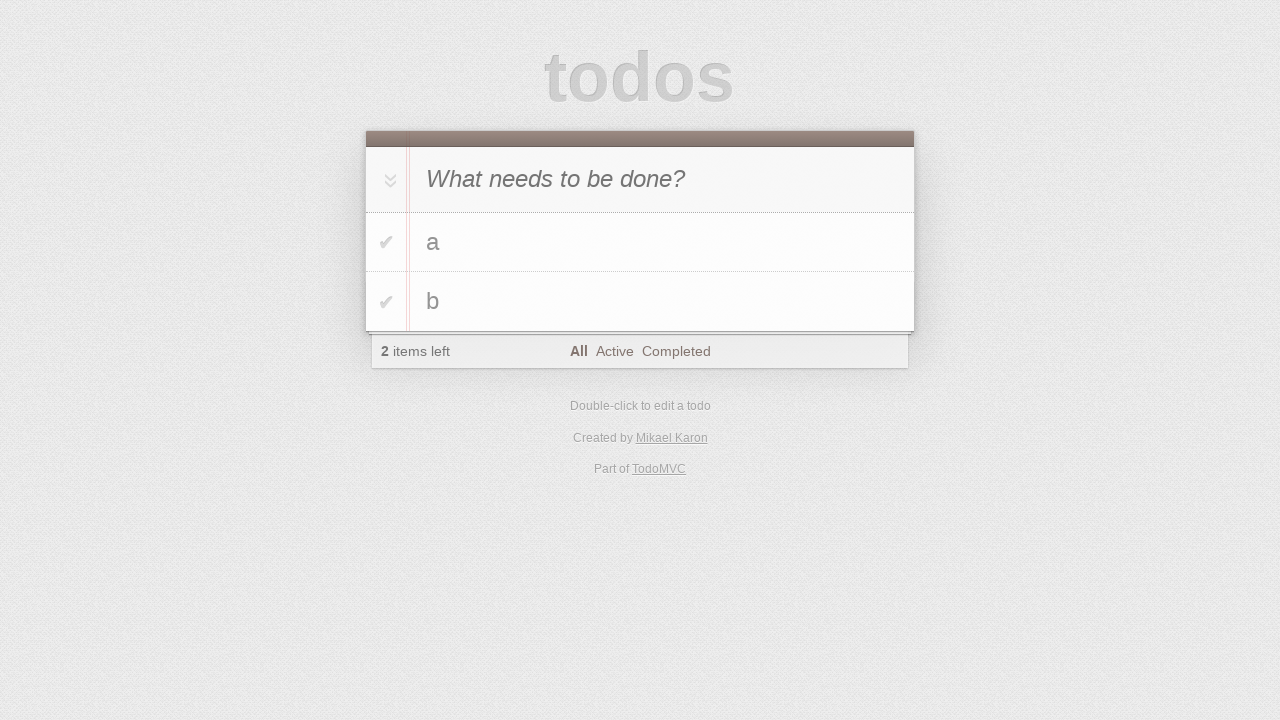

Verified items left counter now shows 2 active tasks
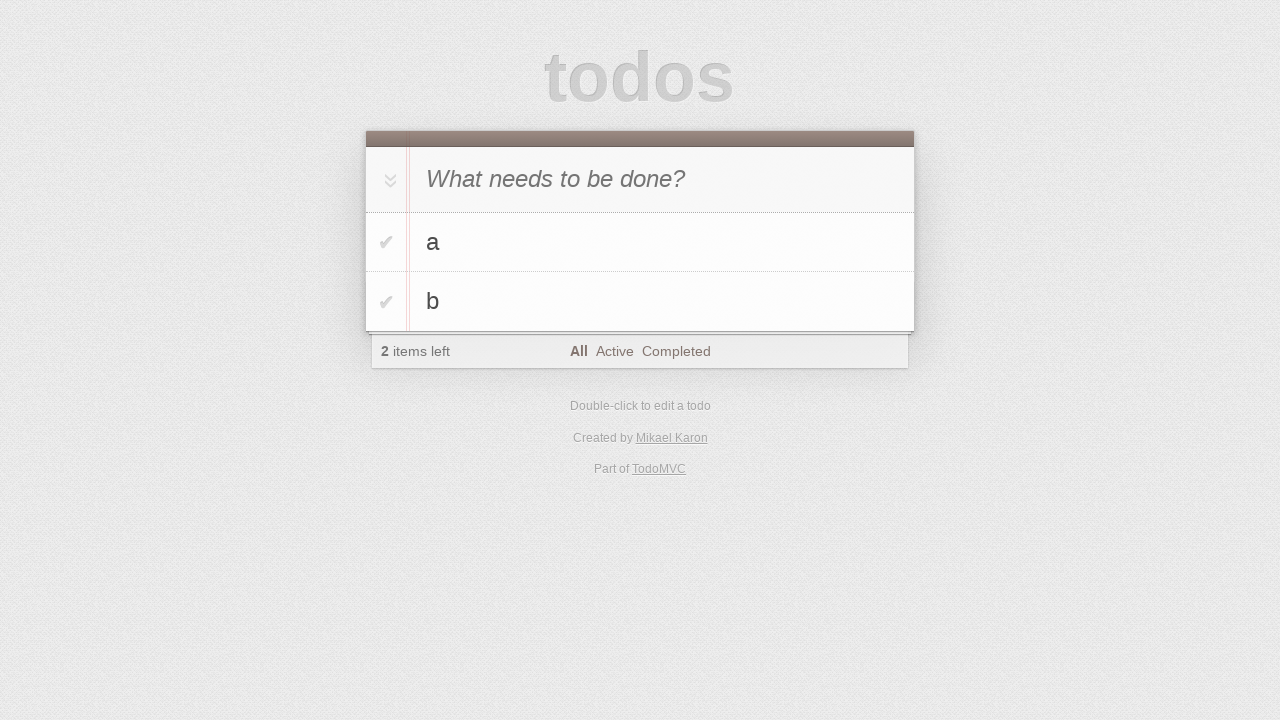

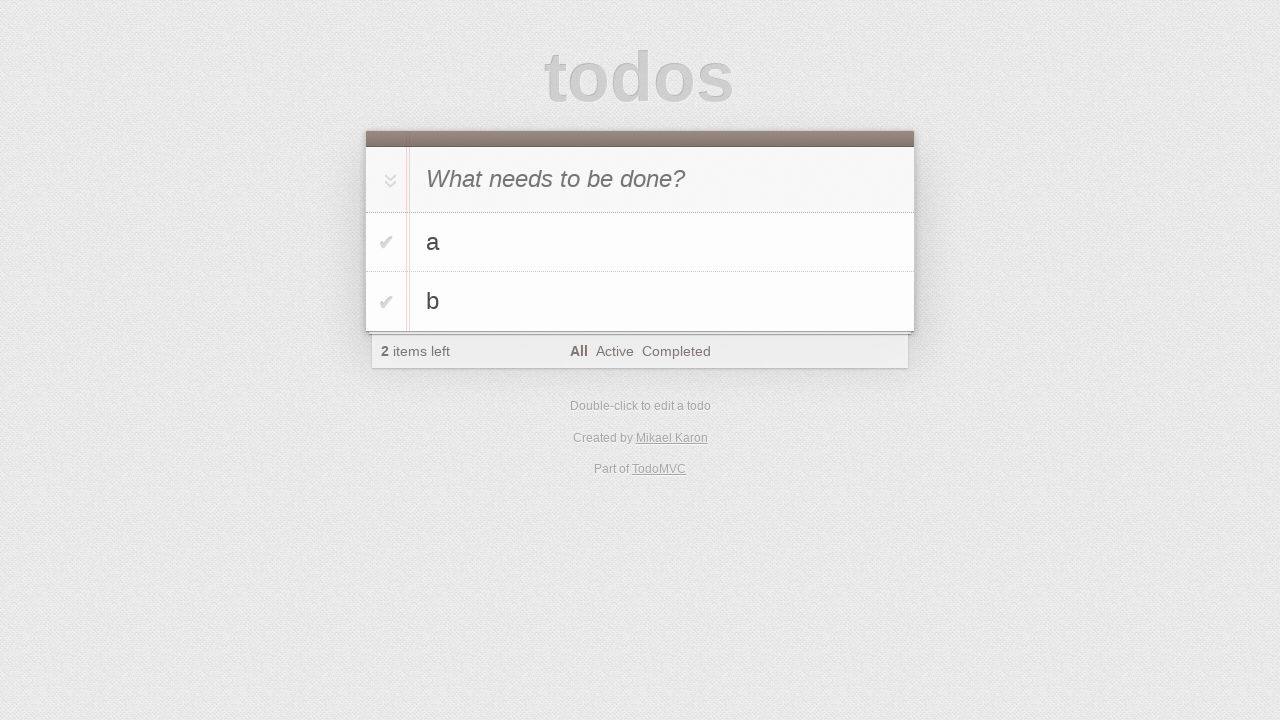